Tests clicking the Submit New Language menu and navigating to the submitnewlanguage page

Starting URL: http://www.99-bottles-of-beer.net/

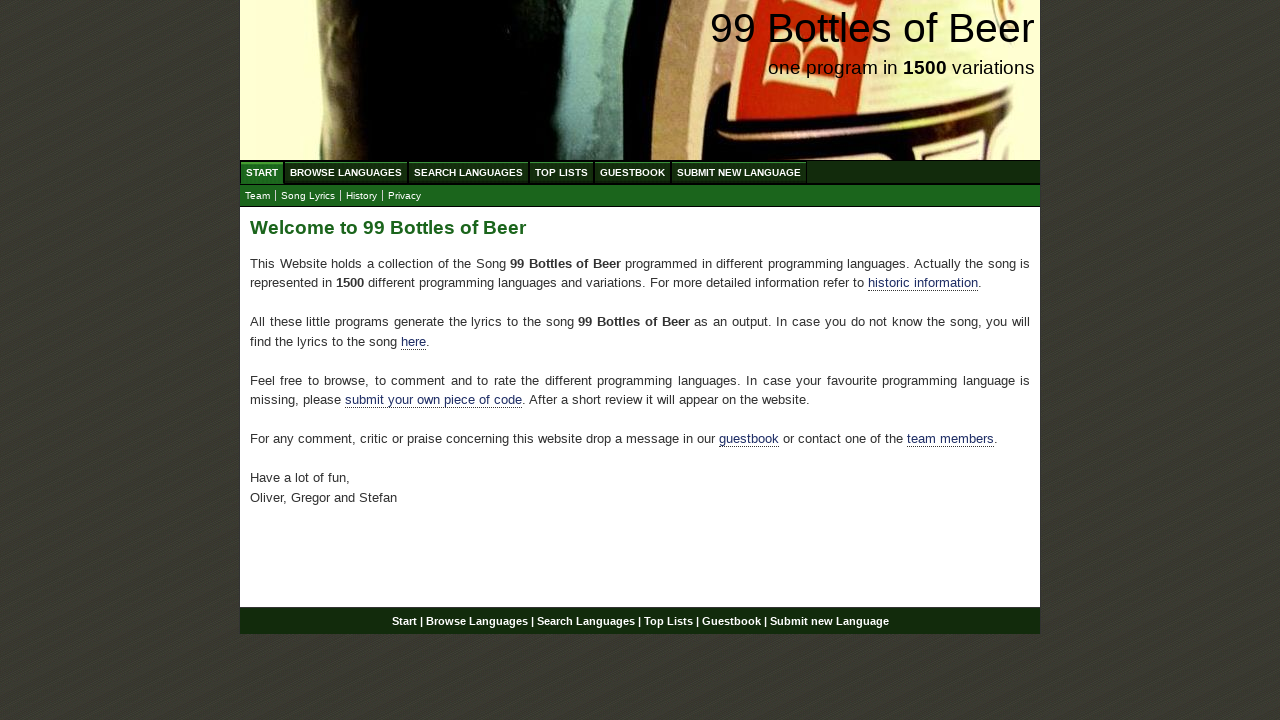

Clicked 'Submit new Language' menu item at (739, 172) on text=Submit new Language
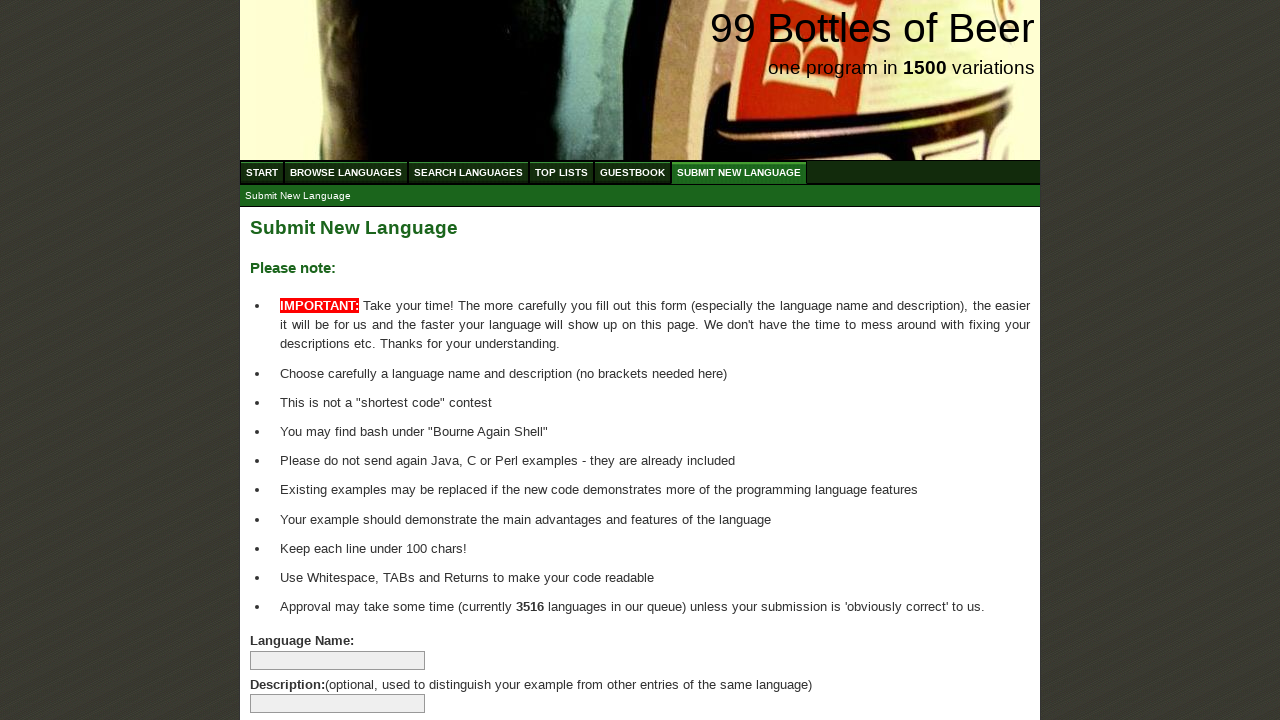

Navigated to submitnewlanguage page - URL verified
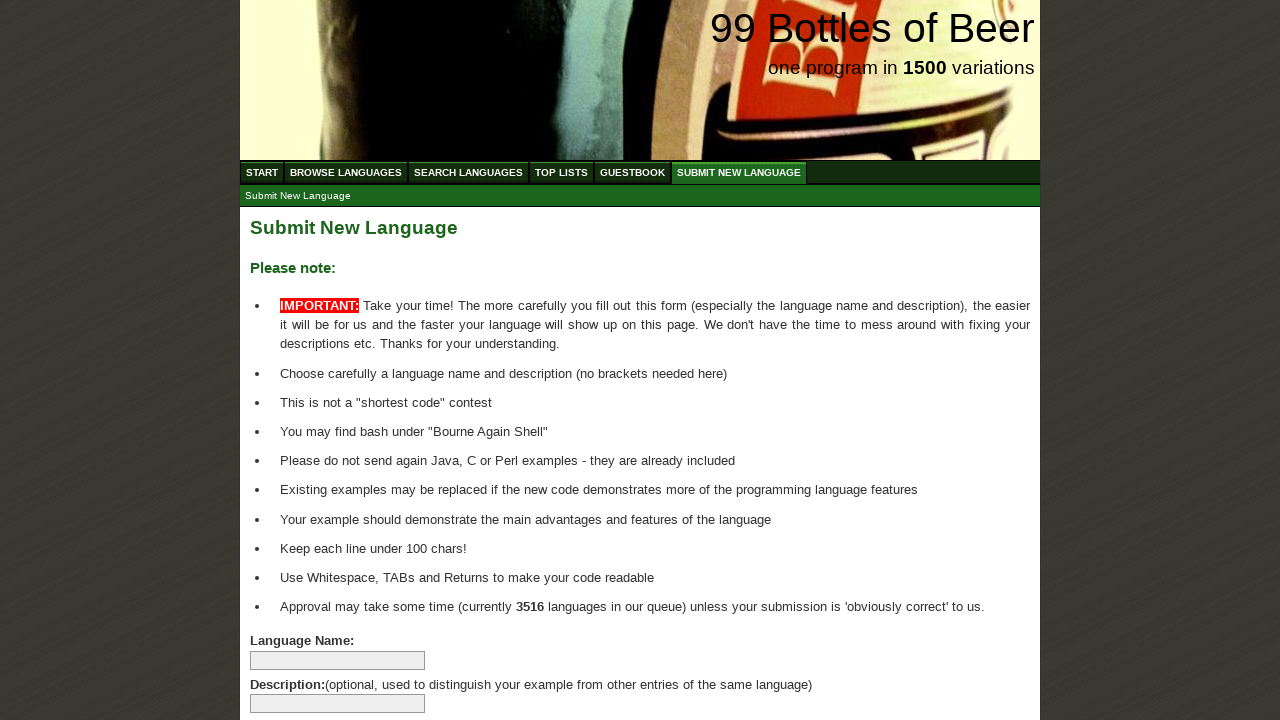

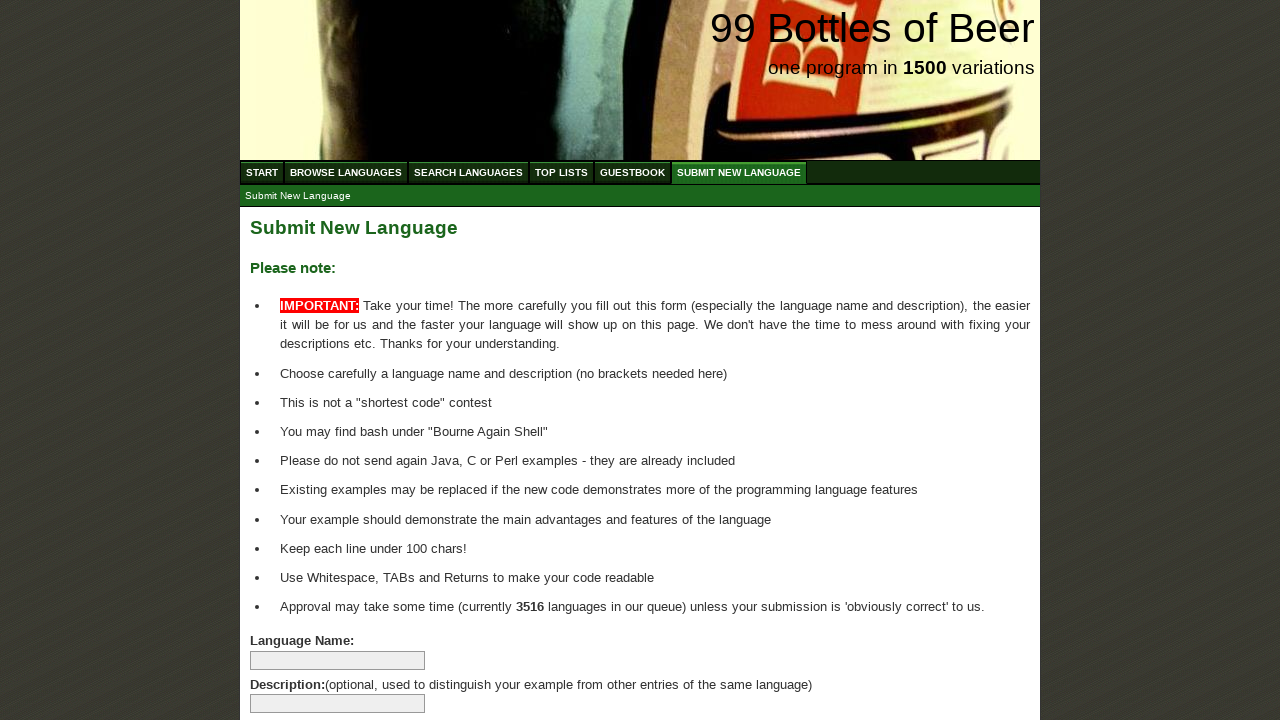